Tests that the hamburger menu button is displayed at the top of the Wildberries homepage

Starting URL: https://www.wildberries.by/

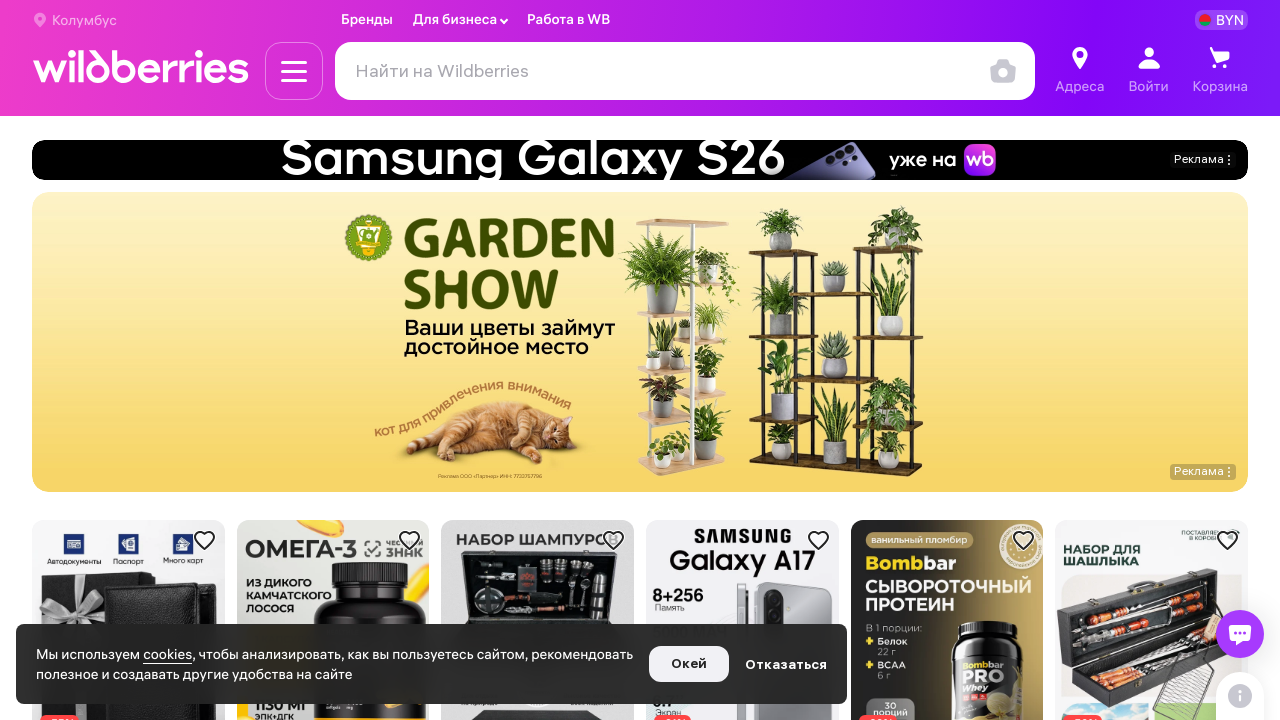

Navigated to Wildberries homepage
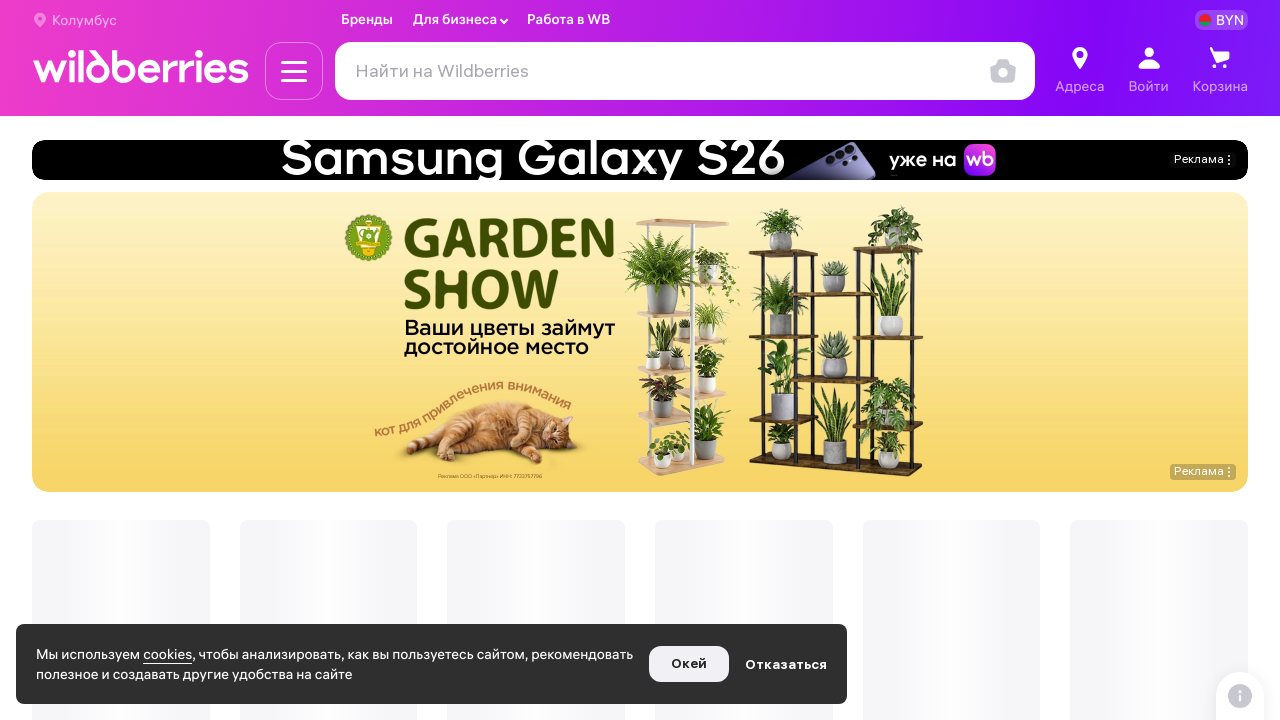

Hamburger menu button loaded and became visible
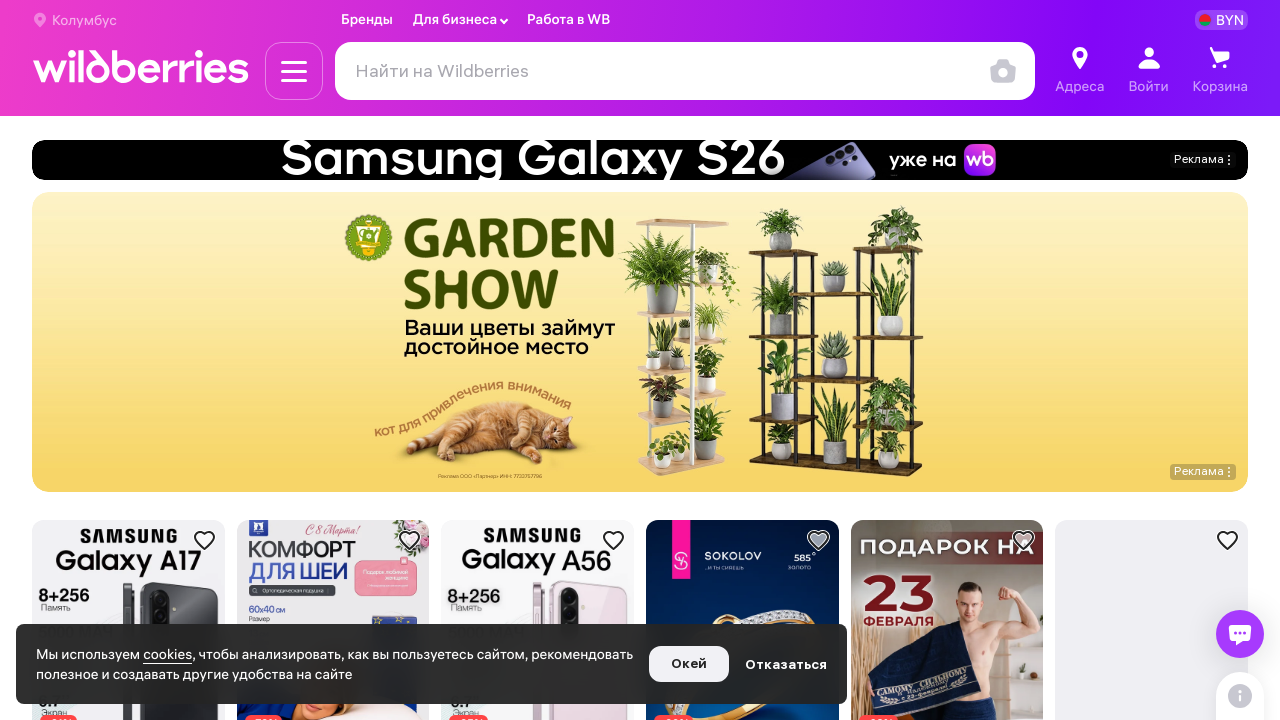

Verified hamburger menu button is visible on the page
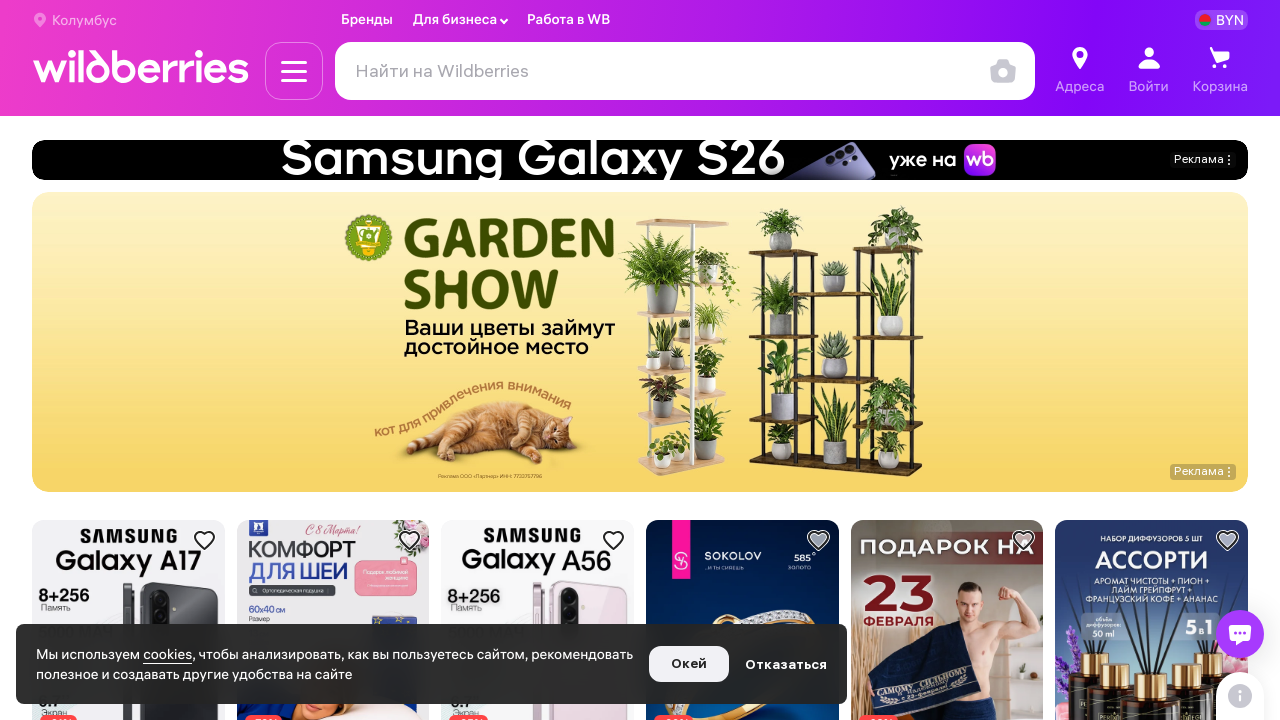

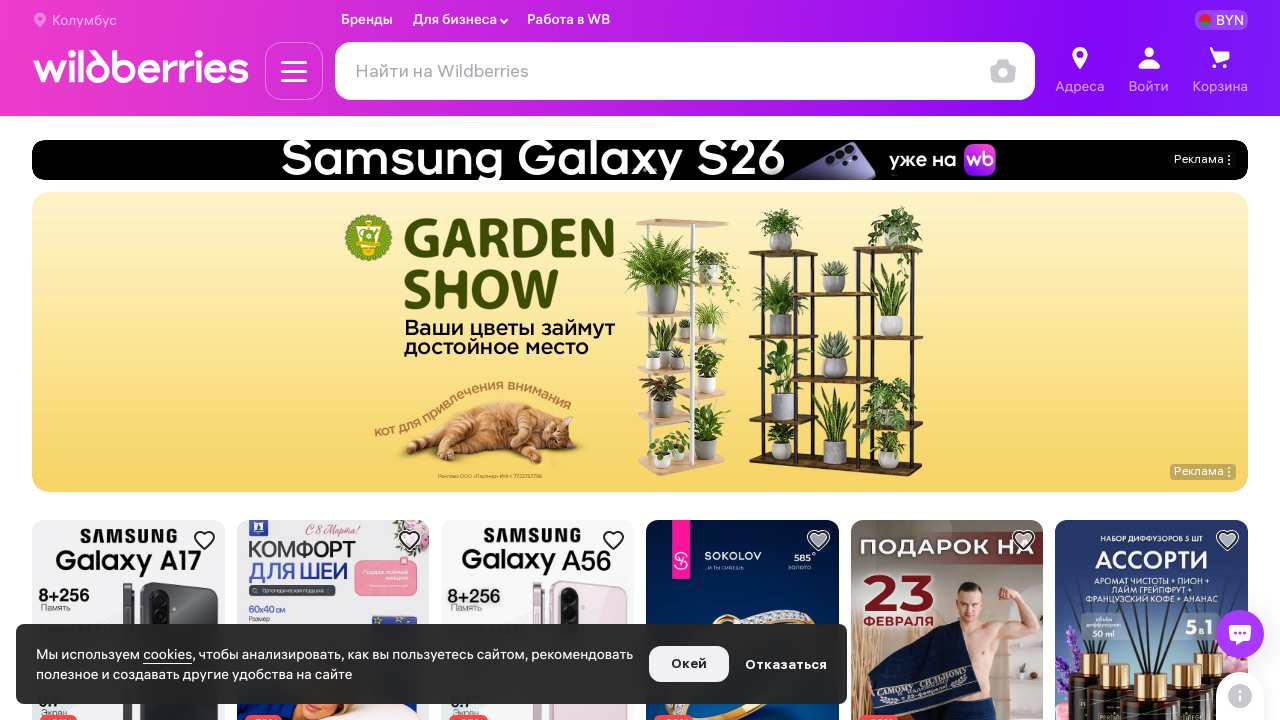